Tests un-marking items as complete by unchecking the toggle checkbox

Starting URL: https://demo.playwright.dev/todomvc

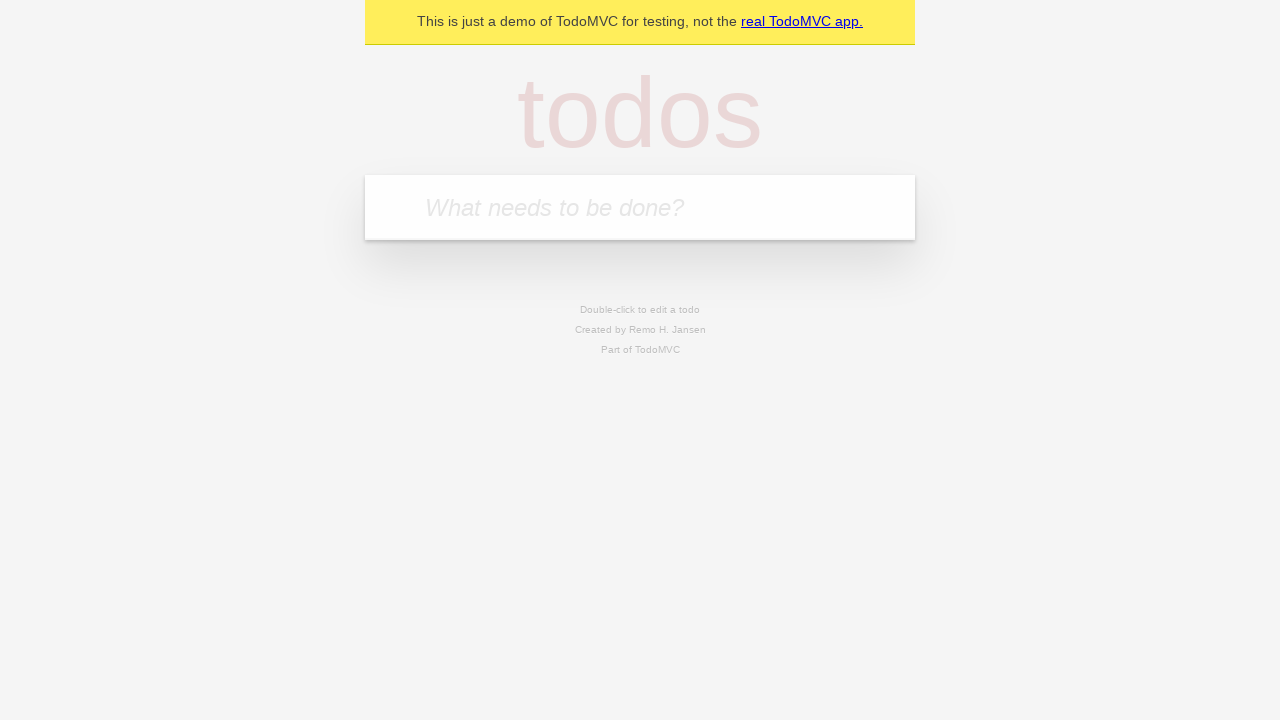

Filled new todo input with 'buy some cheese' on .new-todo
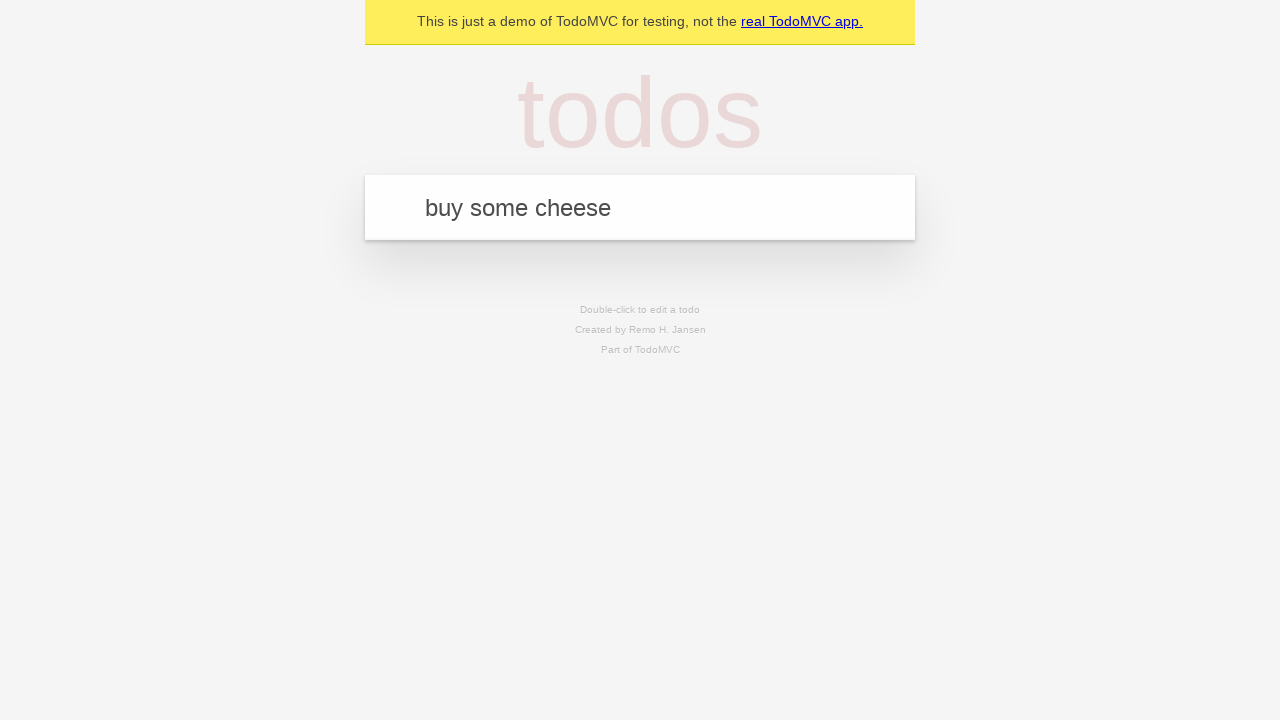

Pressed Enter to create first todo item on .new-todo
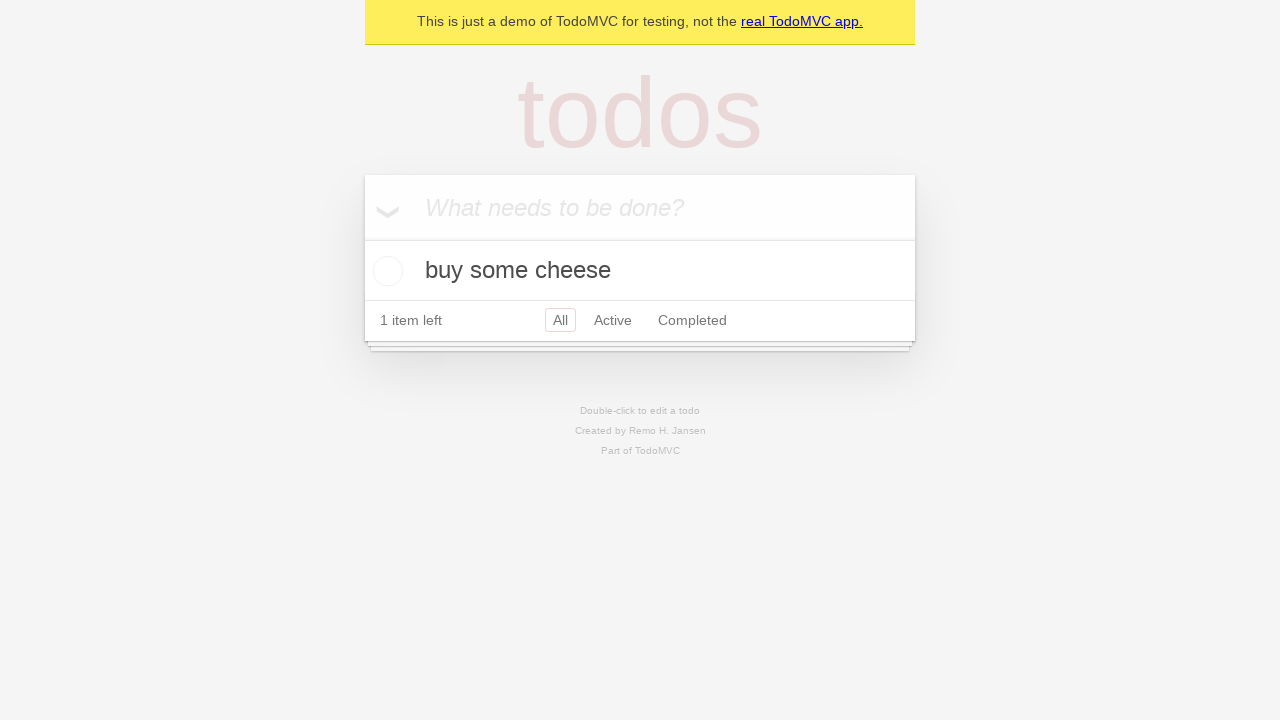

Filled new todo input with 'feed the cat' on .new-todo
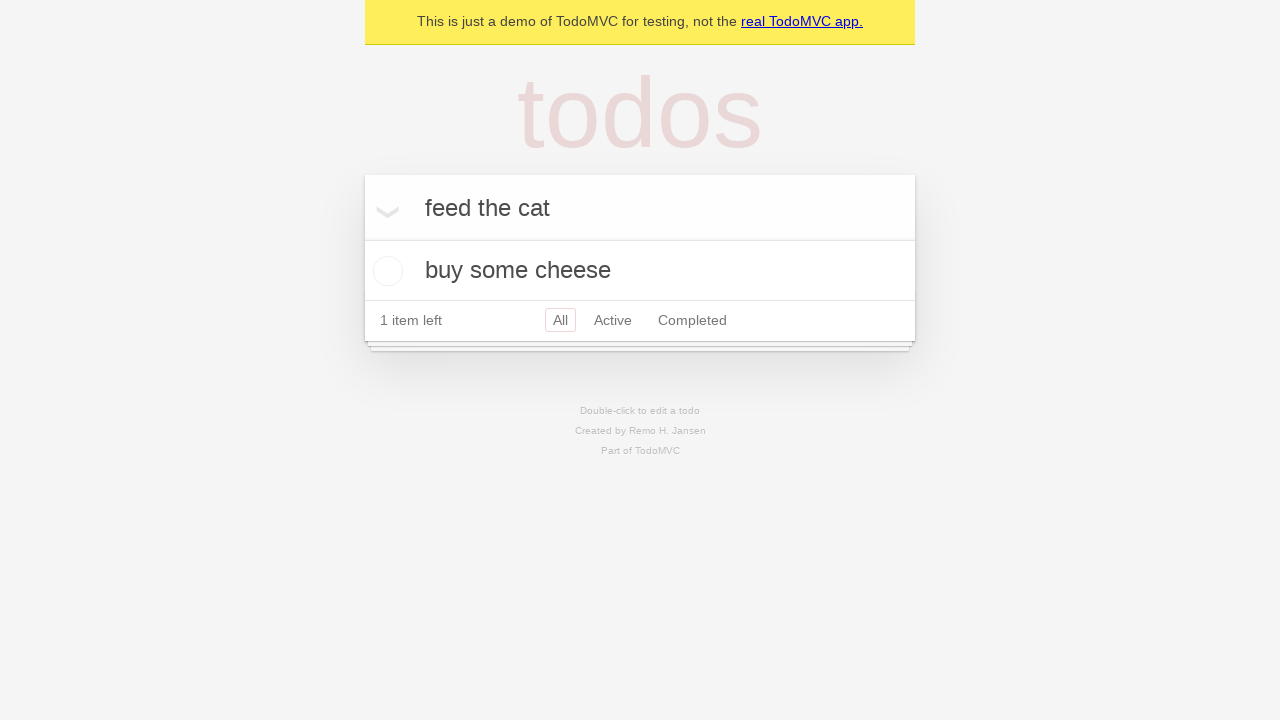

Pressed Enter to create second todo item on .new-todo
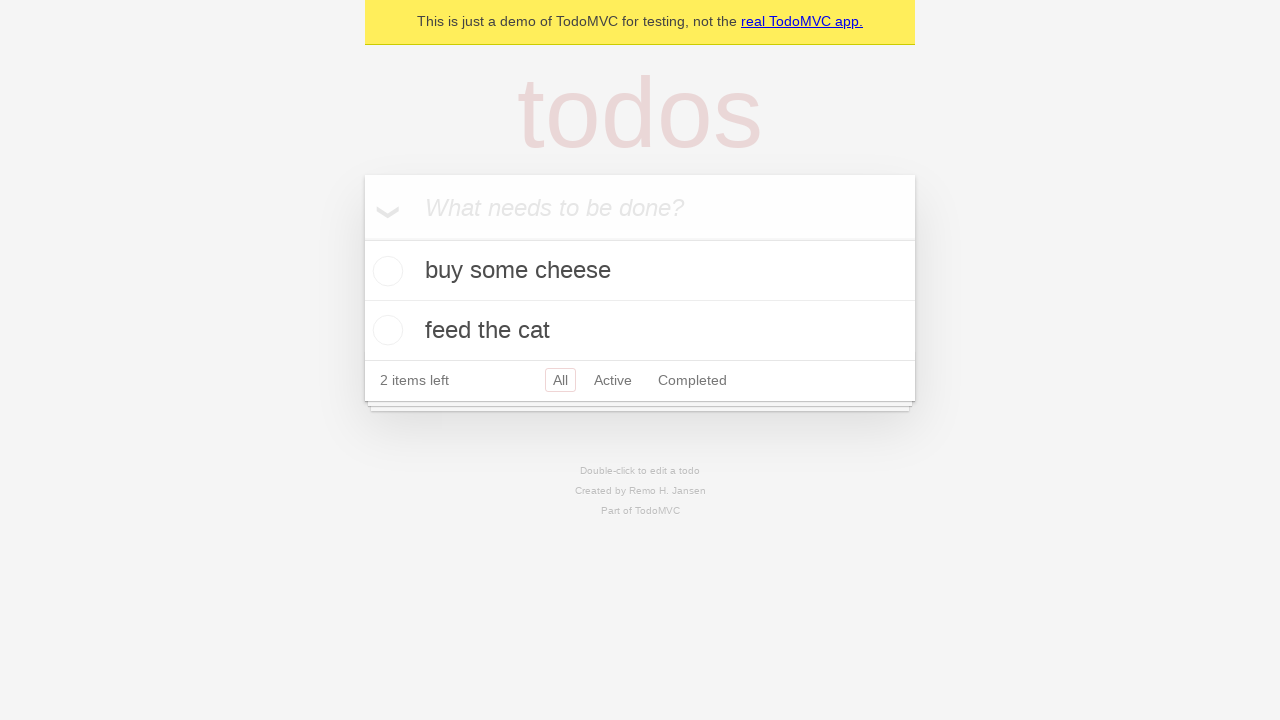

Checked toggle checkbox for first todo item at (385, 271) on .todo-list li >> nth=0 >> .toggle
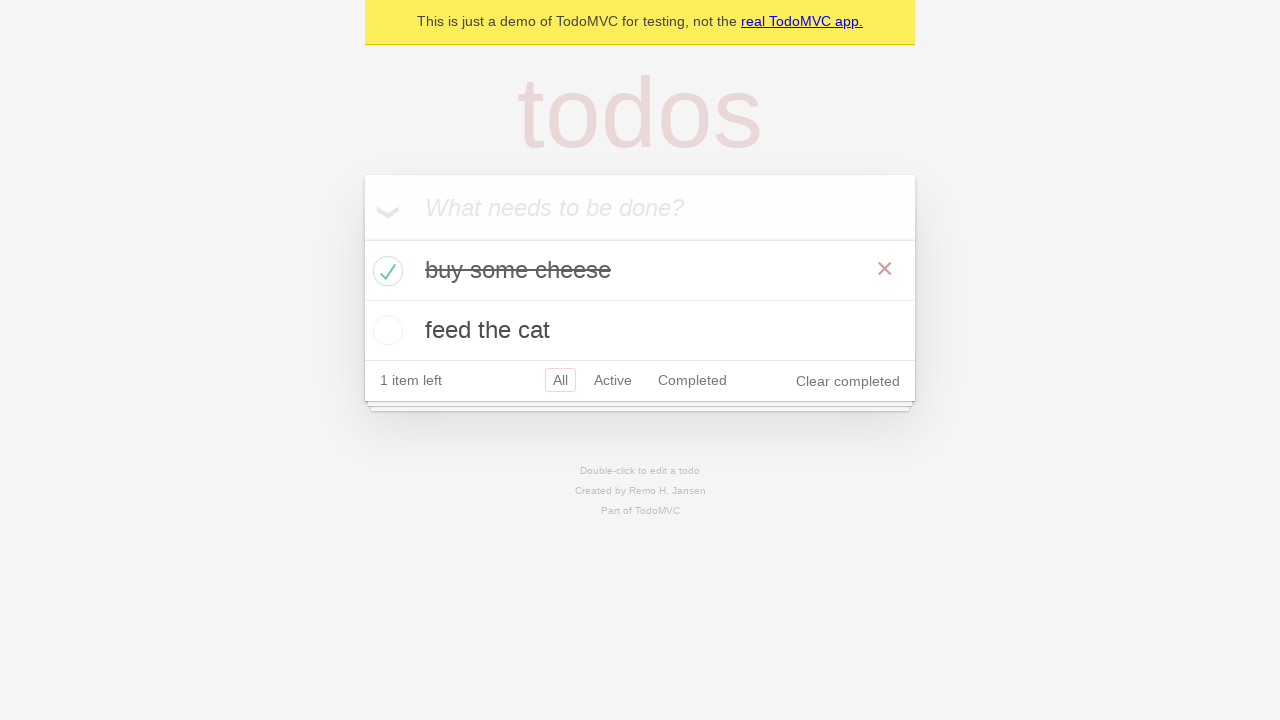

Verified first todo has 'completed' class
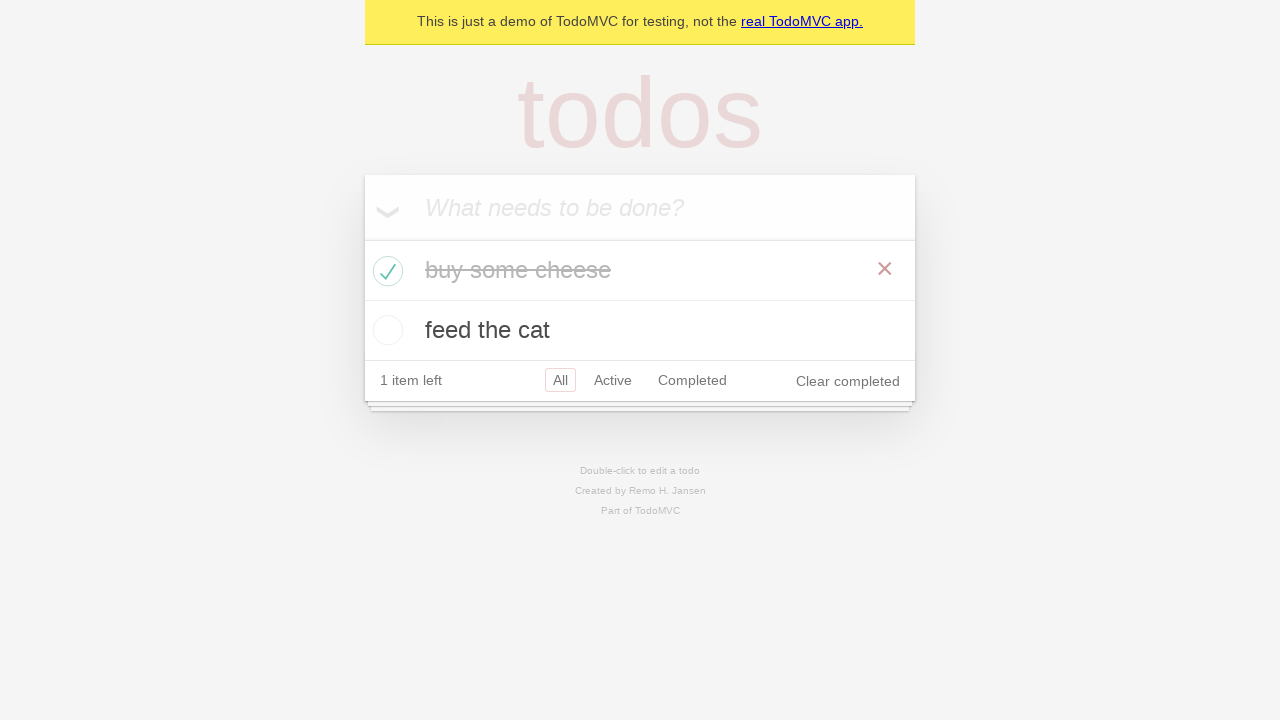

Unchecked toggle checkbox for first todo item at (385, 271) on .todo-list li >> nth=0 >> .toggle
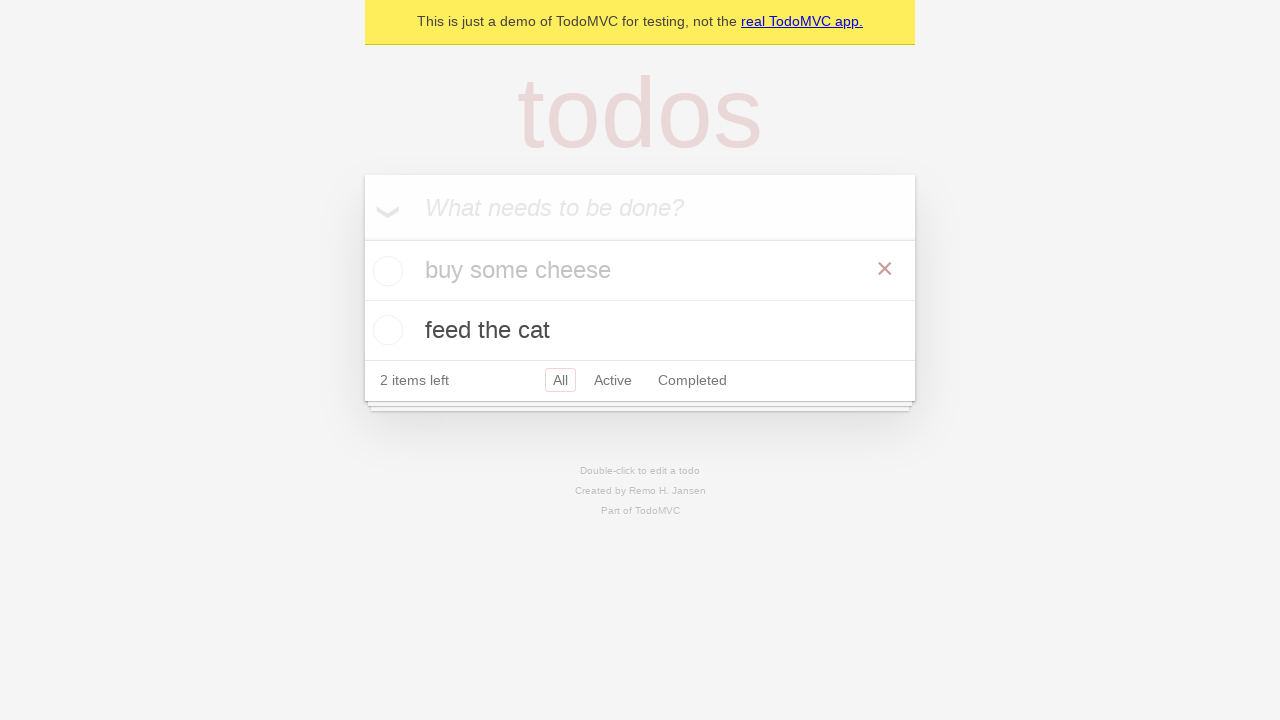

Verified first todo no longer has 'completed' class after unchecking
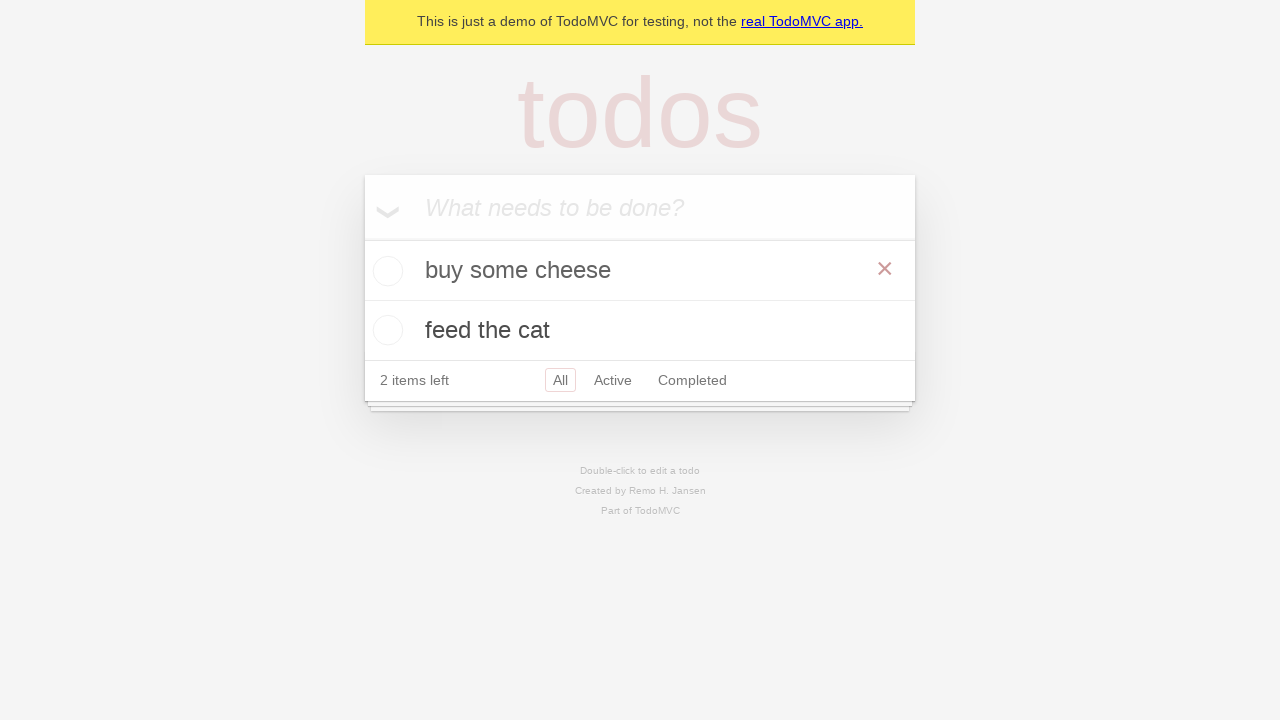

Verified second todo does not have 'completed' class
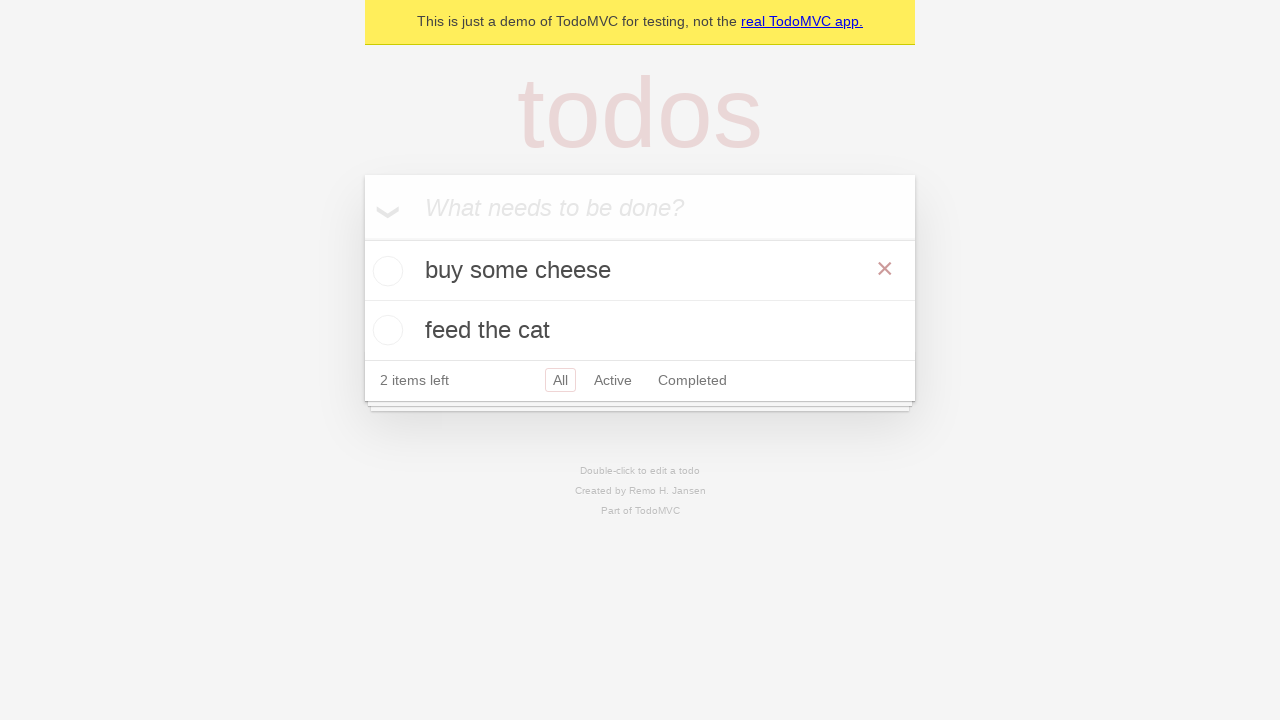

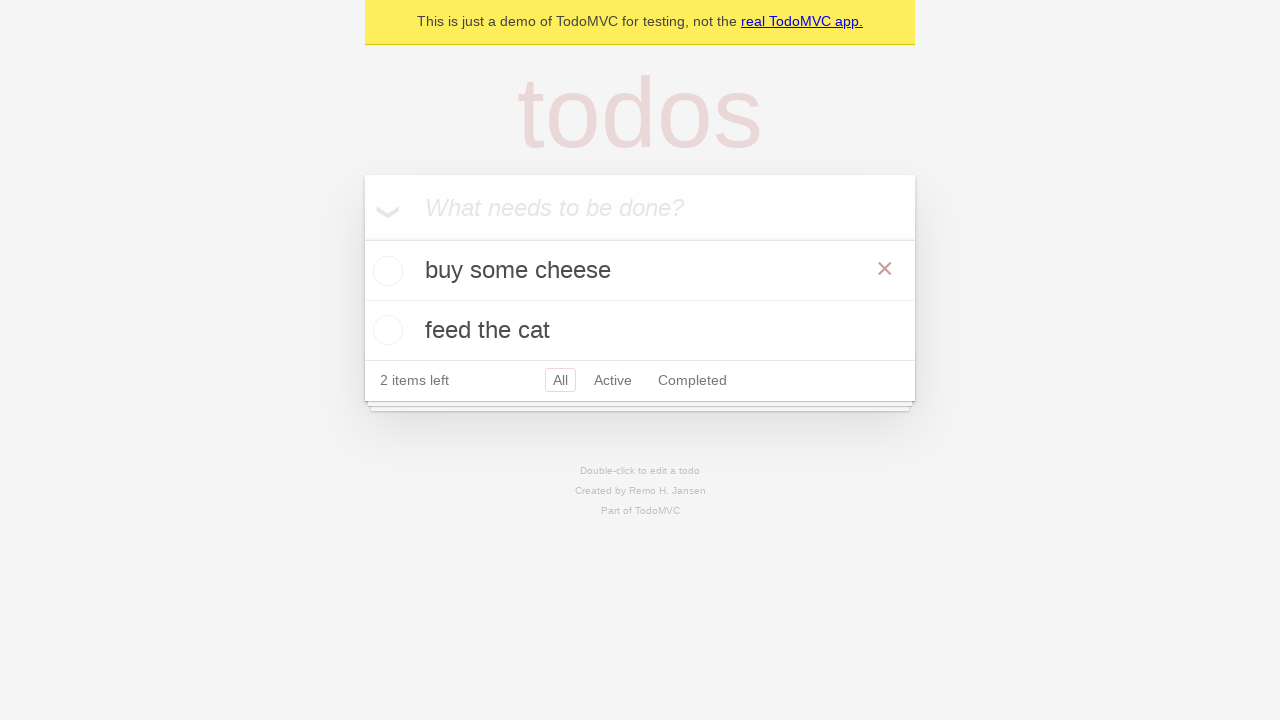